Tests that the input field is cleared after adding a todo item

Starting URL: https://demo.playwright.dev/todomvc

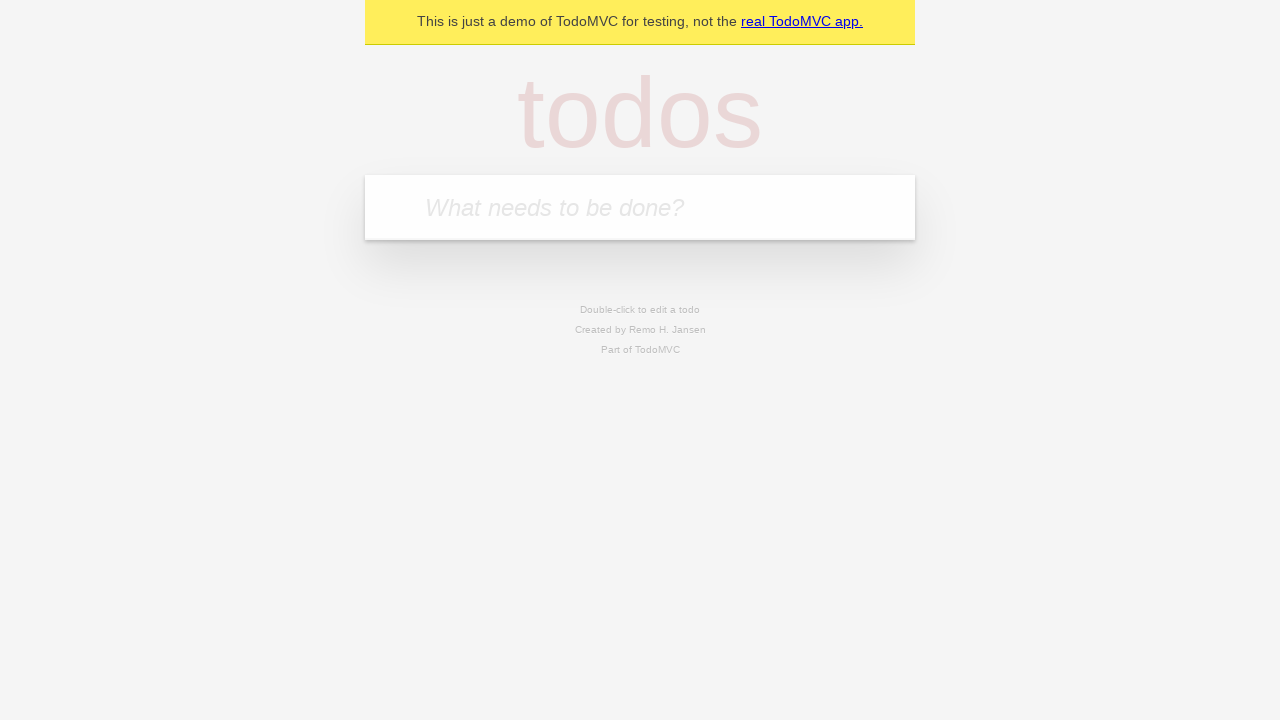

Filled input field with 'buy some cheese' on internal:attr=[placeholder="What needs to be done?"i]
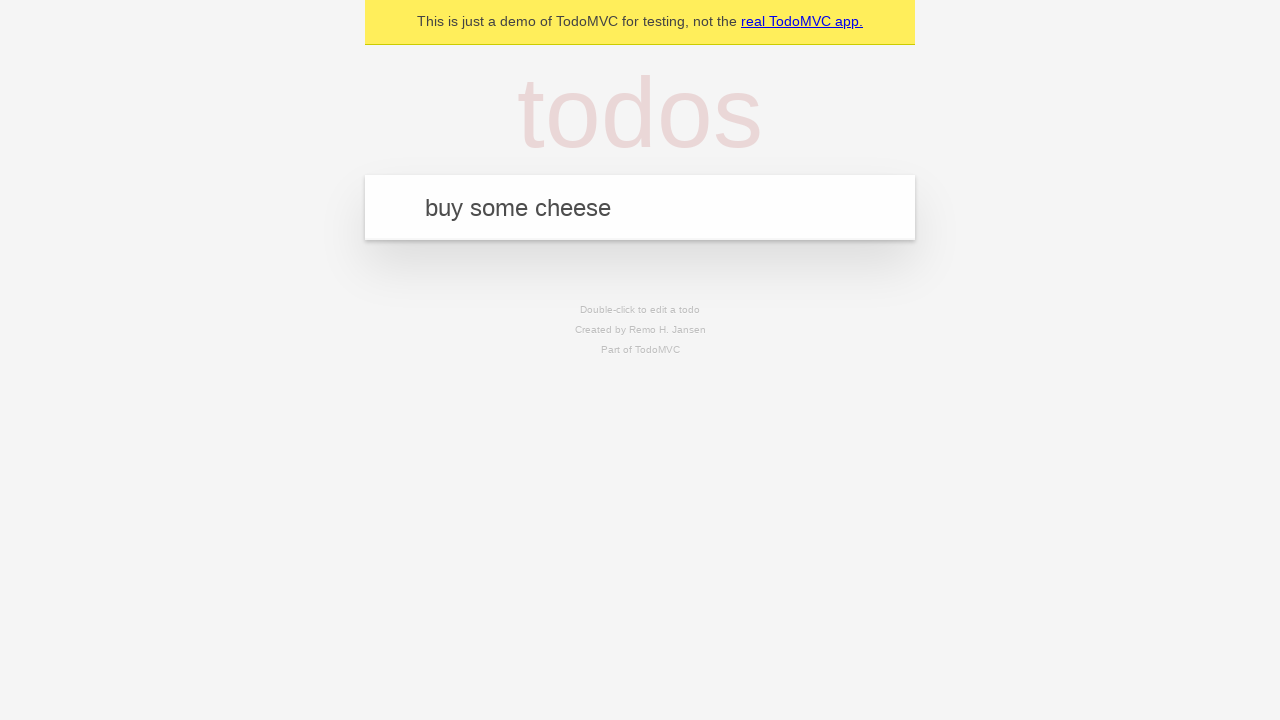

Pressed Enter to add todo item on internal:attr=[placeholder="What needs to be done?"i]
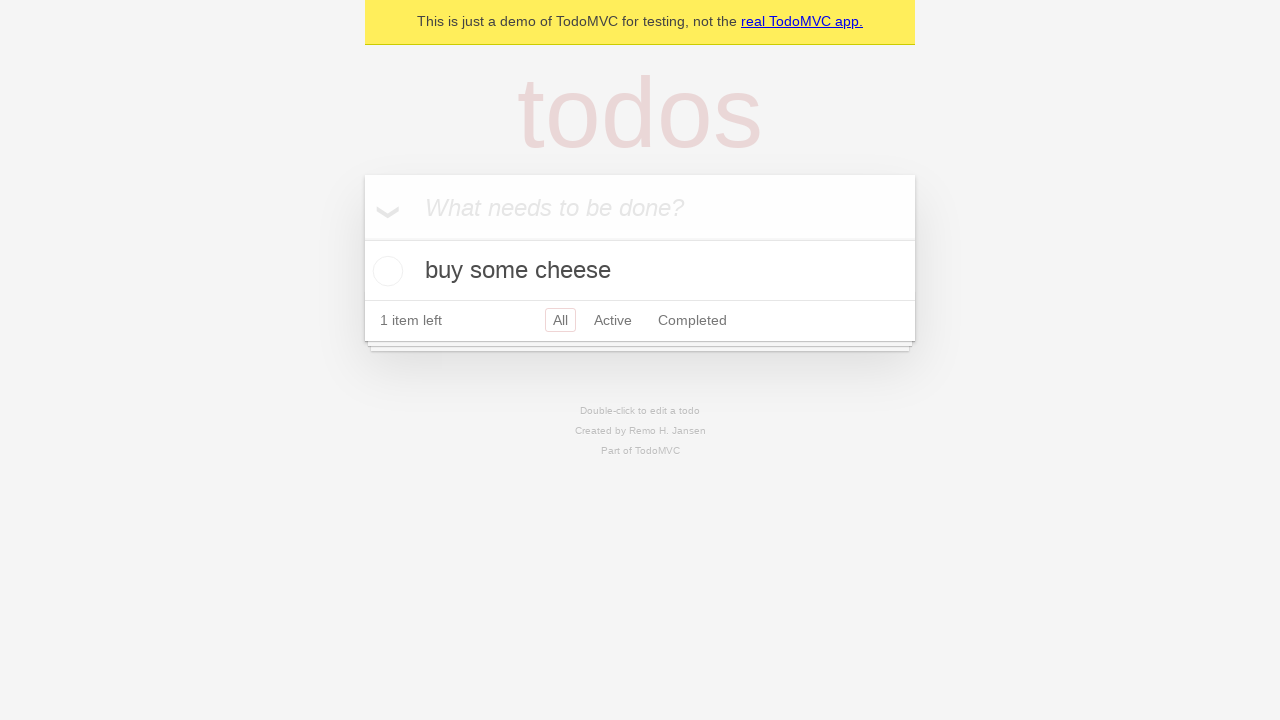

Verified todo item was added to the list
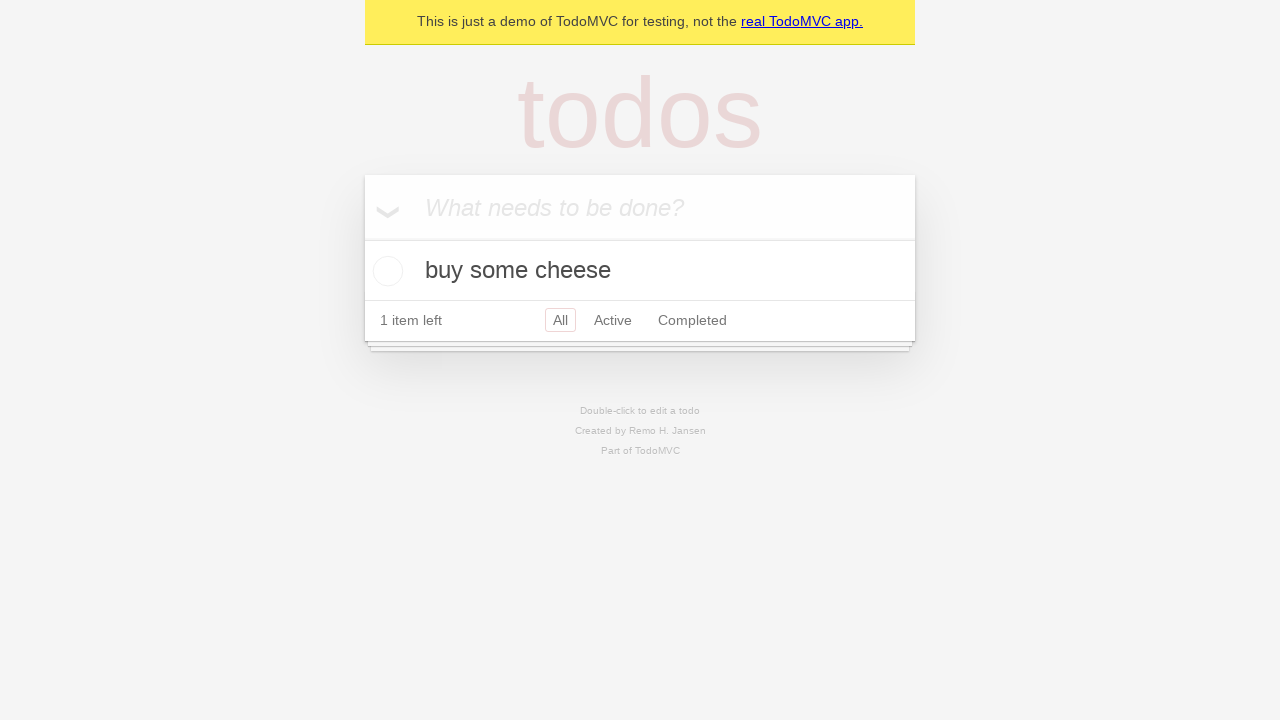

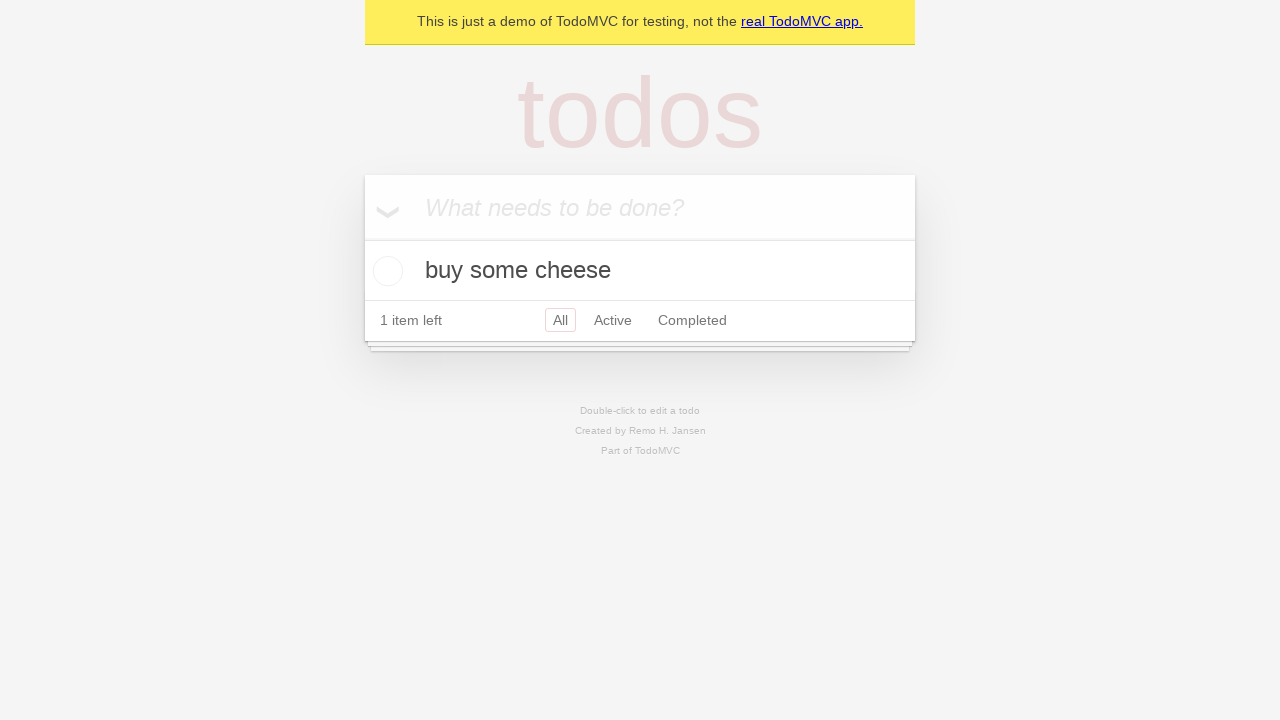